Tests jQuery UI selectmenu dropdown by selecting different number options and verifying the selection

Starting URL: https://jqueryui.com/resources/demos/selectmenu/default.html

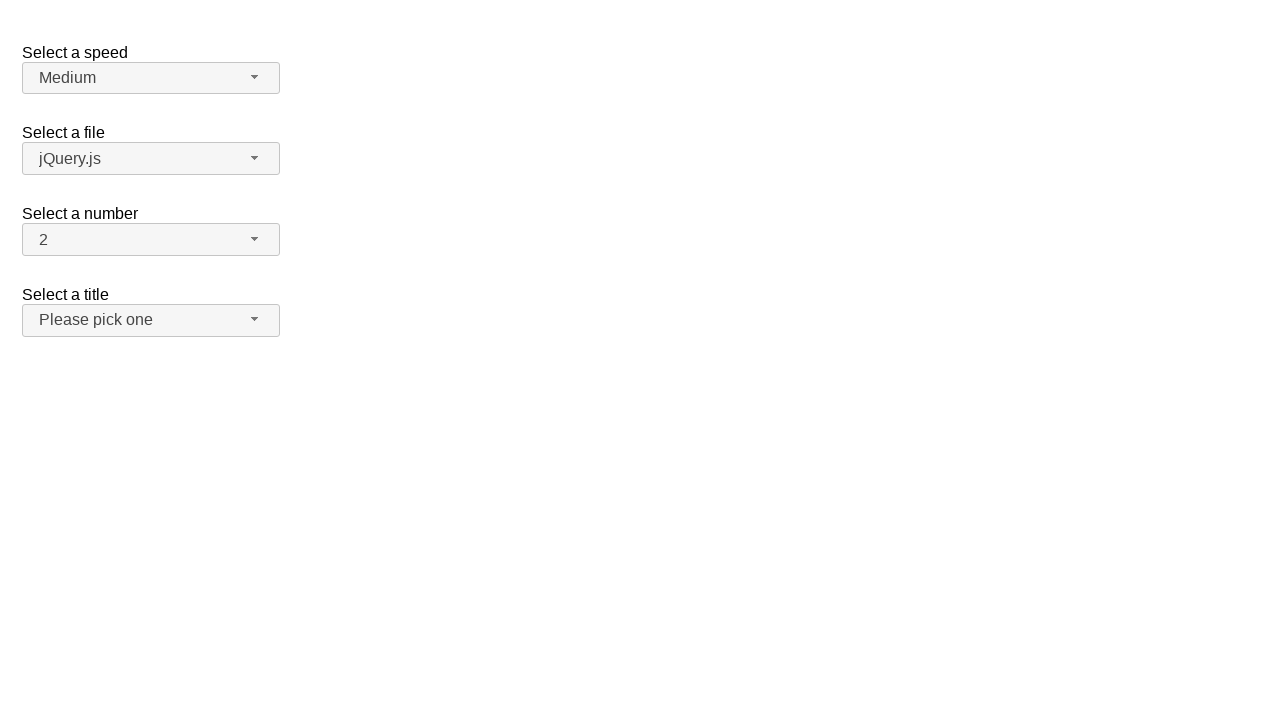

Clicked number dropdown button to open menu at (255, 239) on xpath=//span[@id='number-button']//span[contains(@class,'ui-selectmenu-icon')]
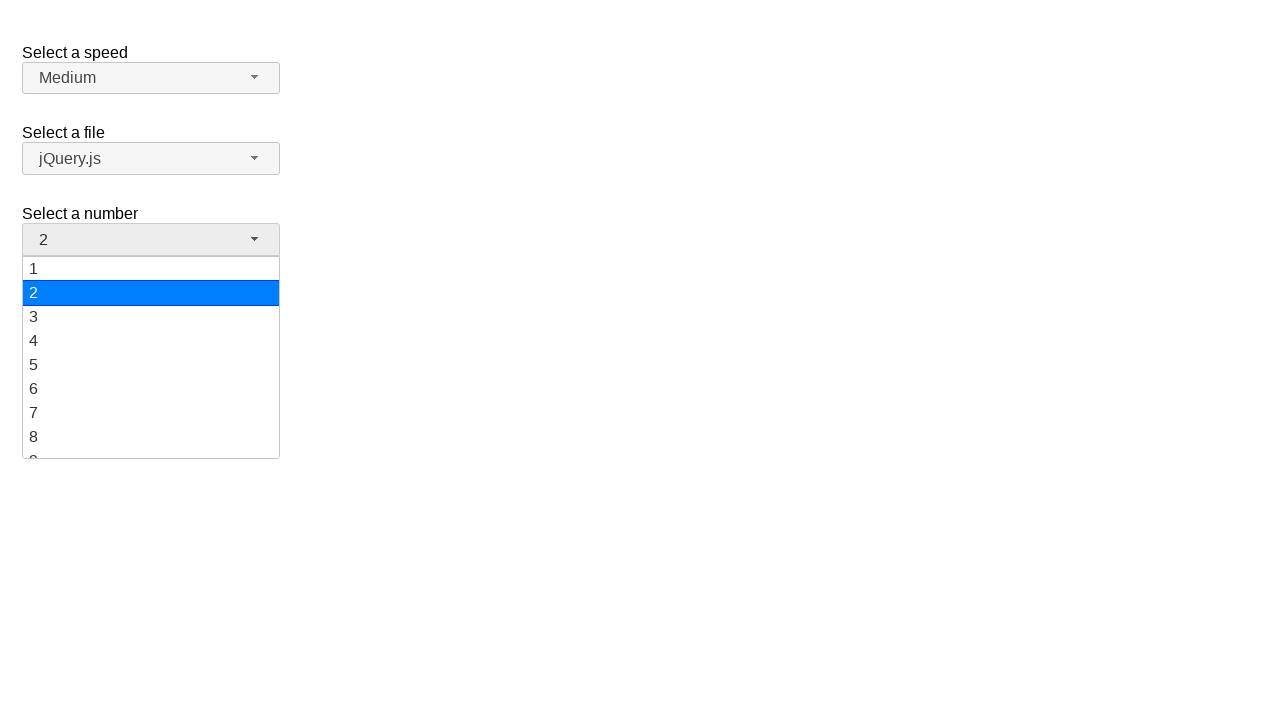

Selected option '5' from dropdown menu at (151, 365) on xpath=//ul[@id='number-menu']//div[text()='5']
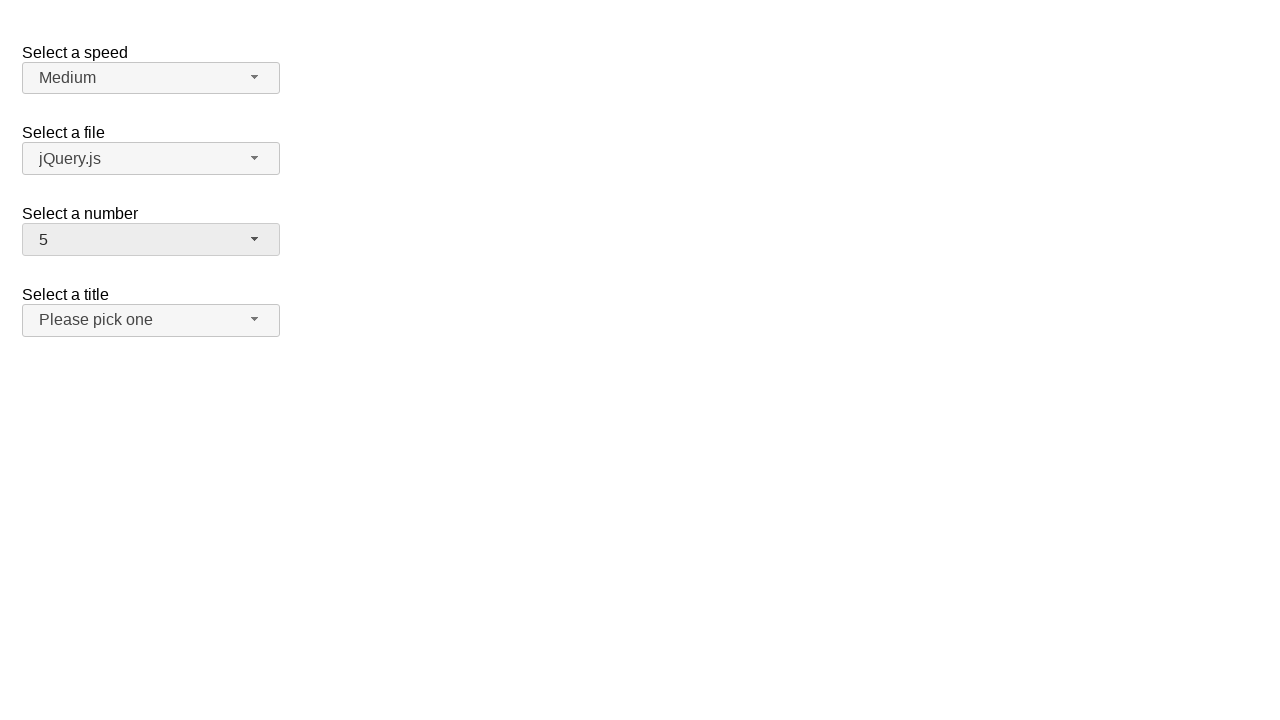

Clicked number dropdown button again to open menu at (255, 239) on xpath=//span[@id='number-button']//span[contains(@class,'ui-selectmenu-icon')]
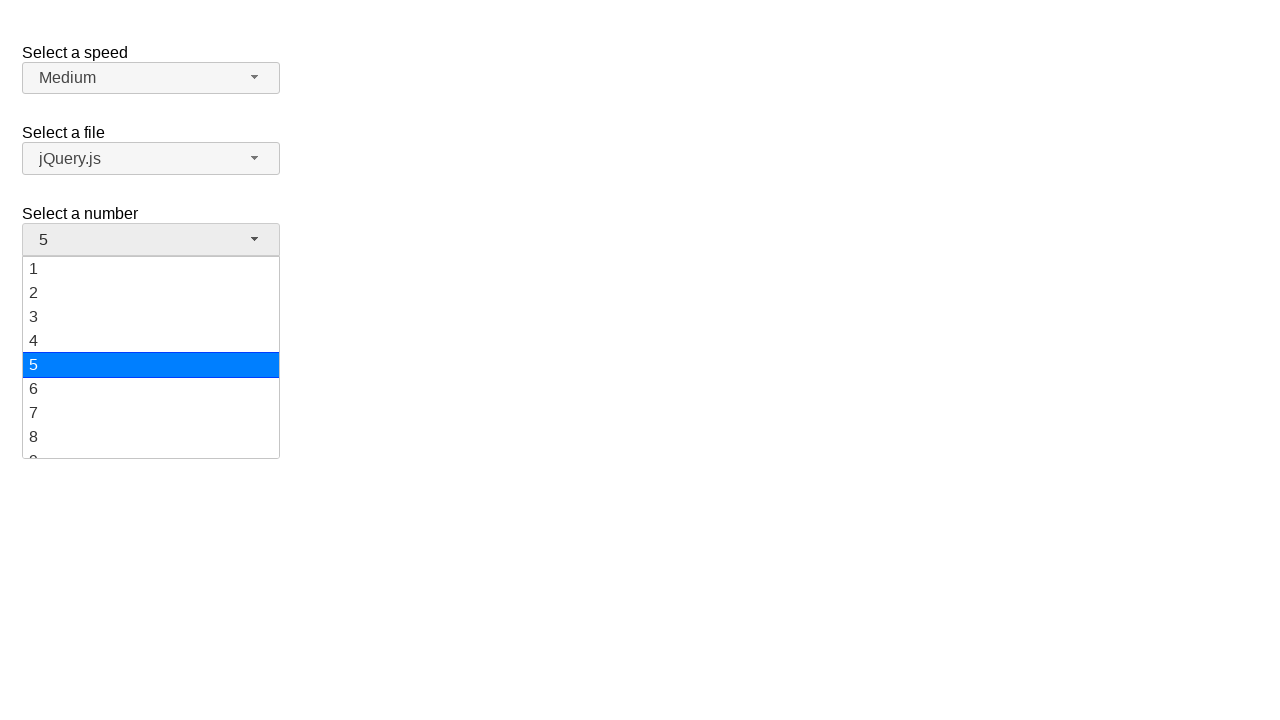

Selected option '15' from dropdown menu at (151, 357) on xpath=//ul[@id='number-menu']//div[text()='15']
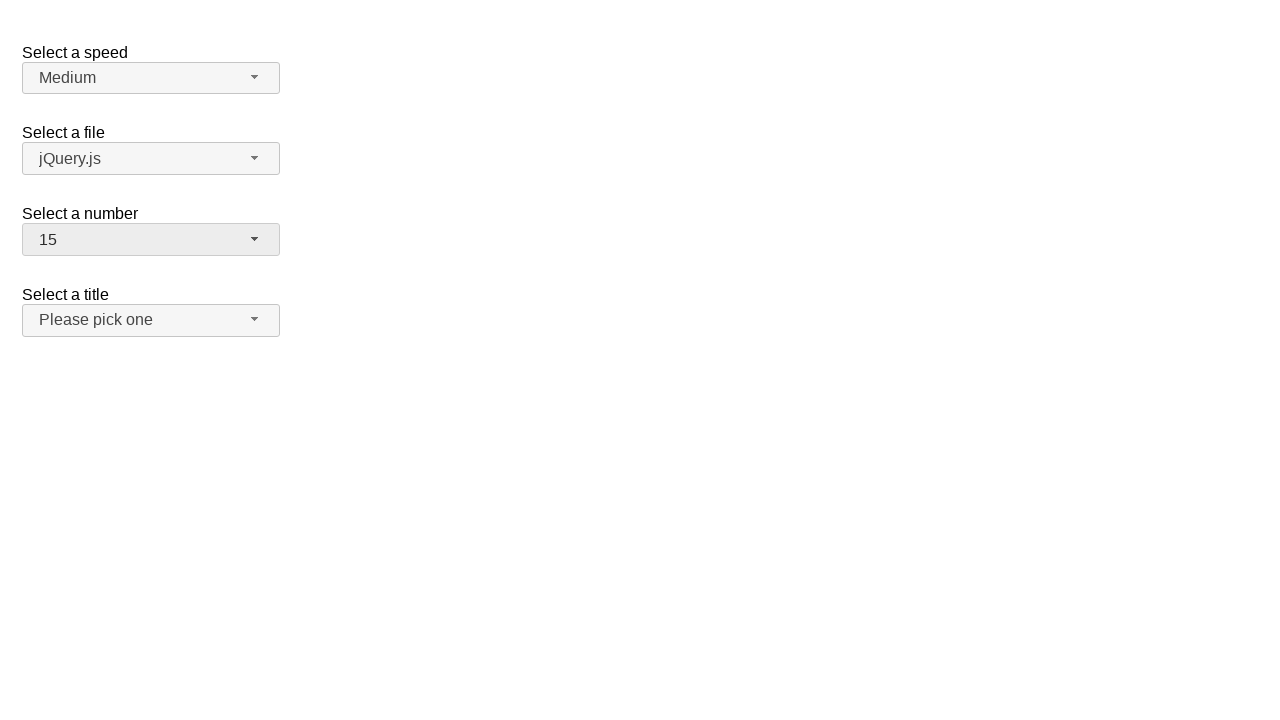

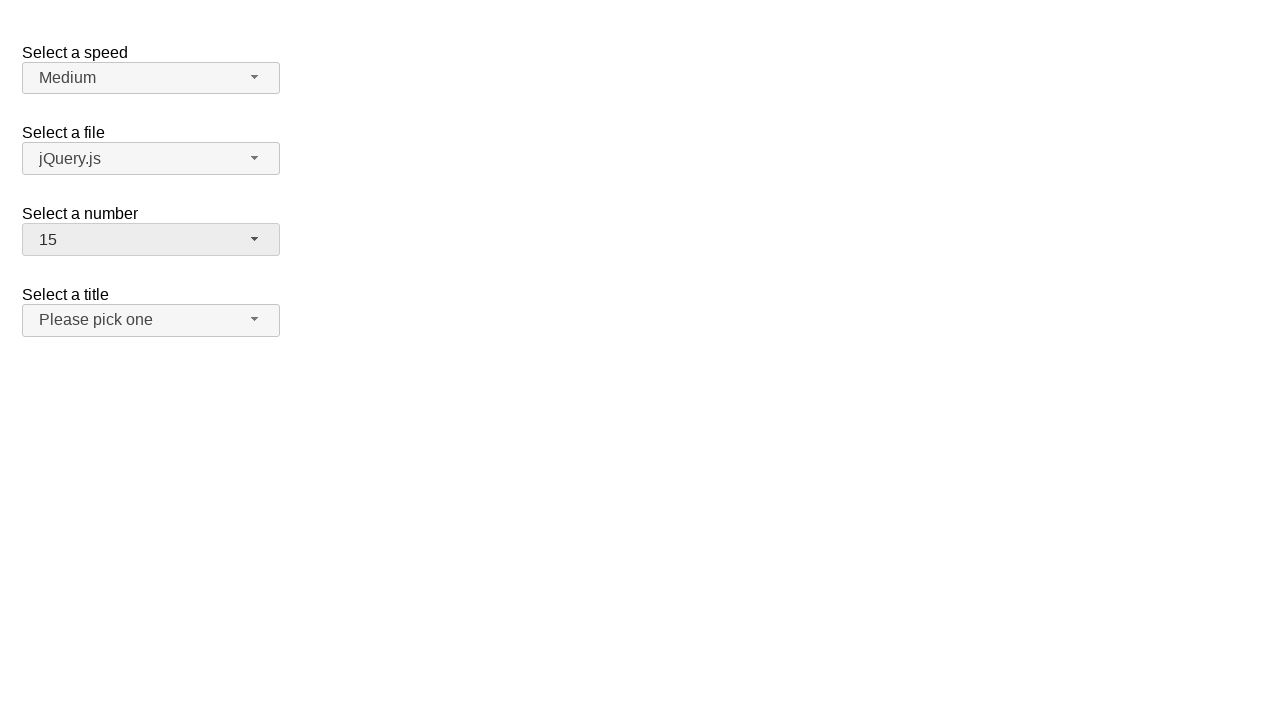